Tests that new todo items are appended to the bottom of the list by creating 3 items and verifying the count

Starting URL: https://demo.playwright.dev/todomvc

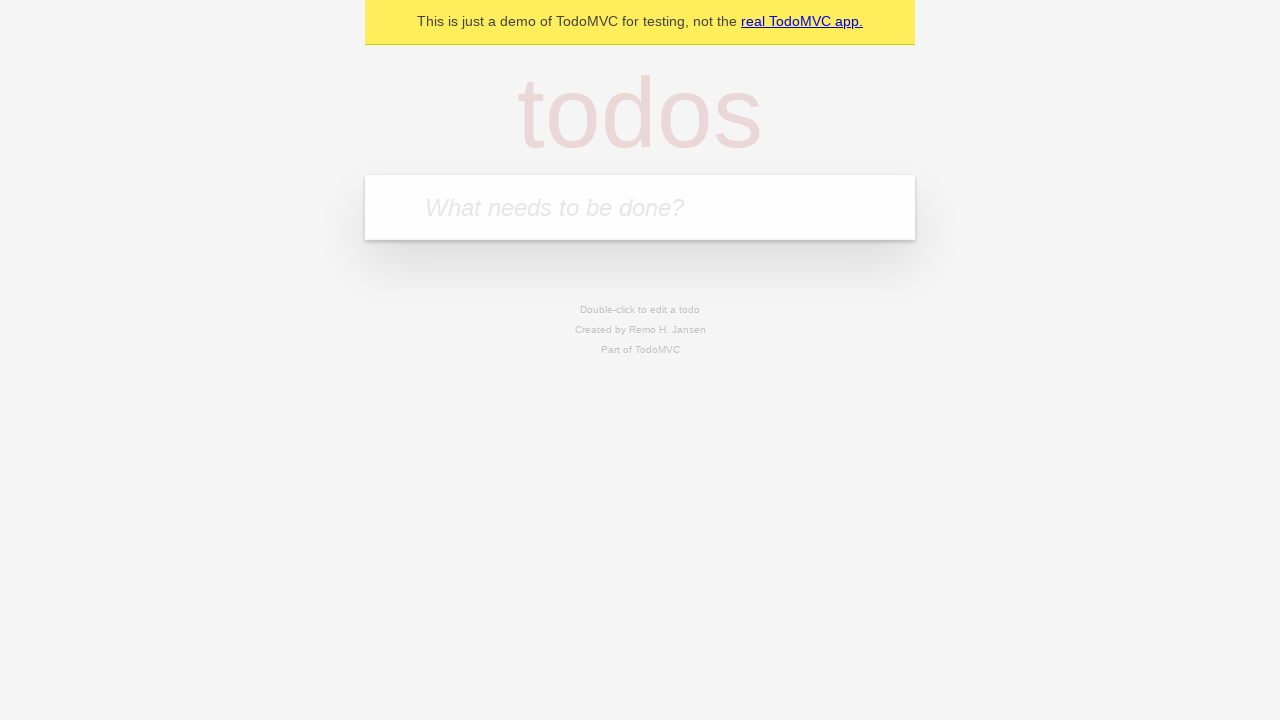

Filled new todo field with 'buy some cheese' on .new-todo
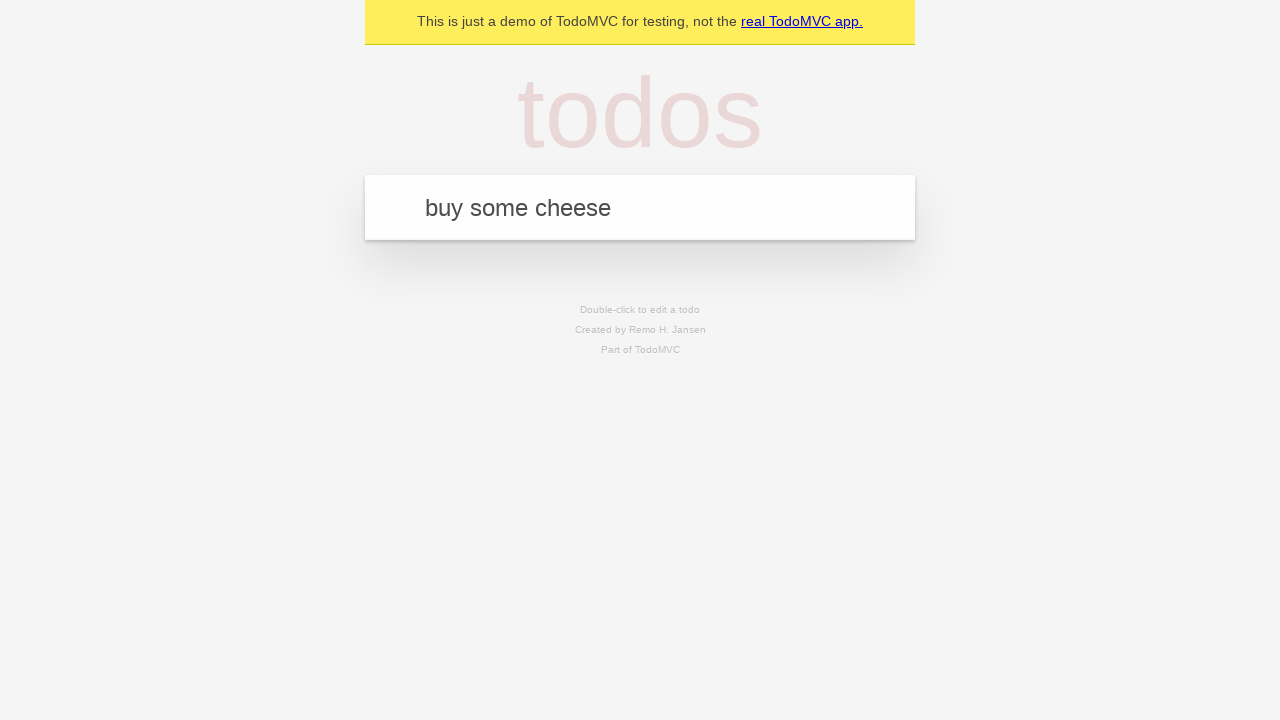

Pressed Enter to add first todo item on .new-todo
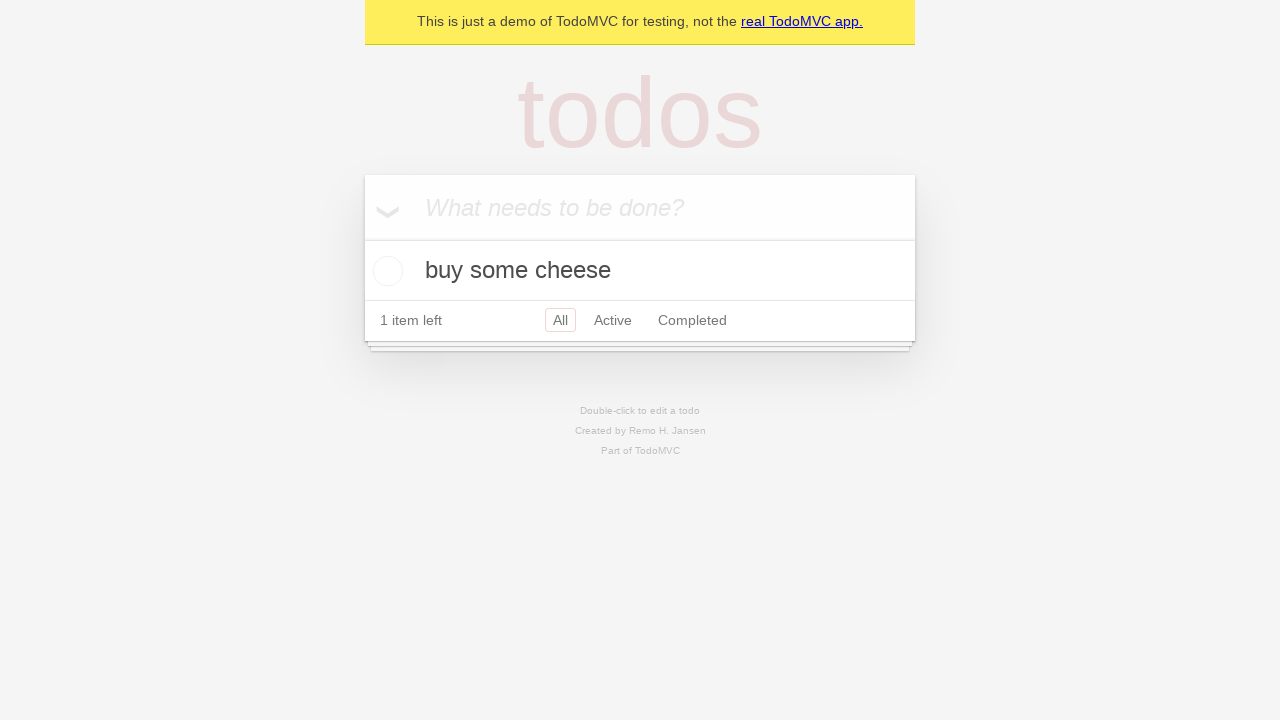

Filled new todo field with 'feed the cat' on .new-todo
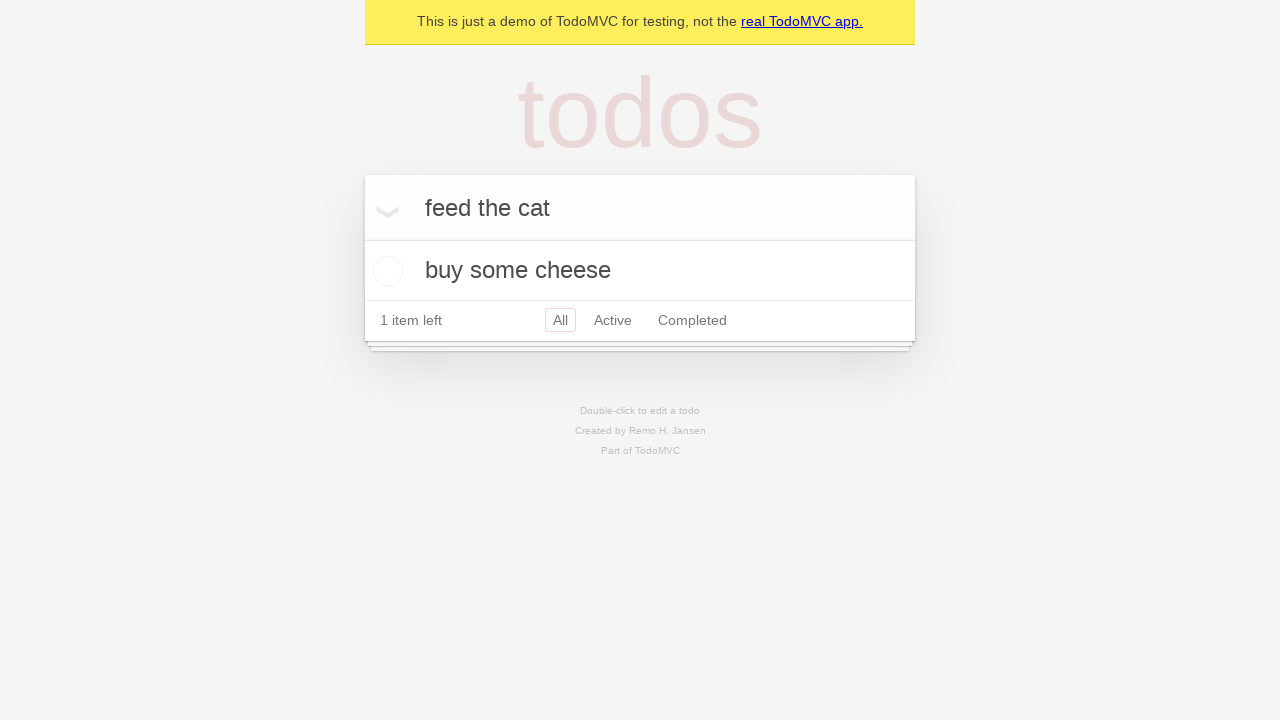

Pressed Enter to add second todo item on .new-todo
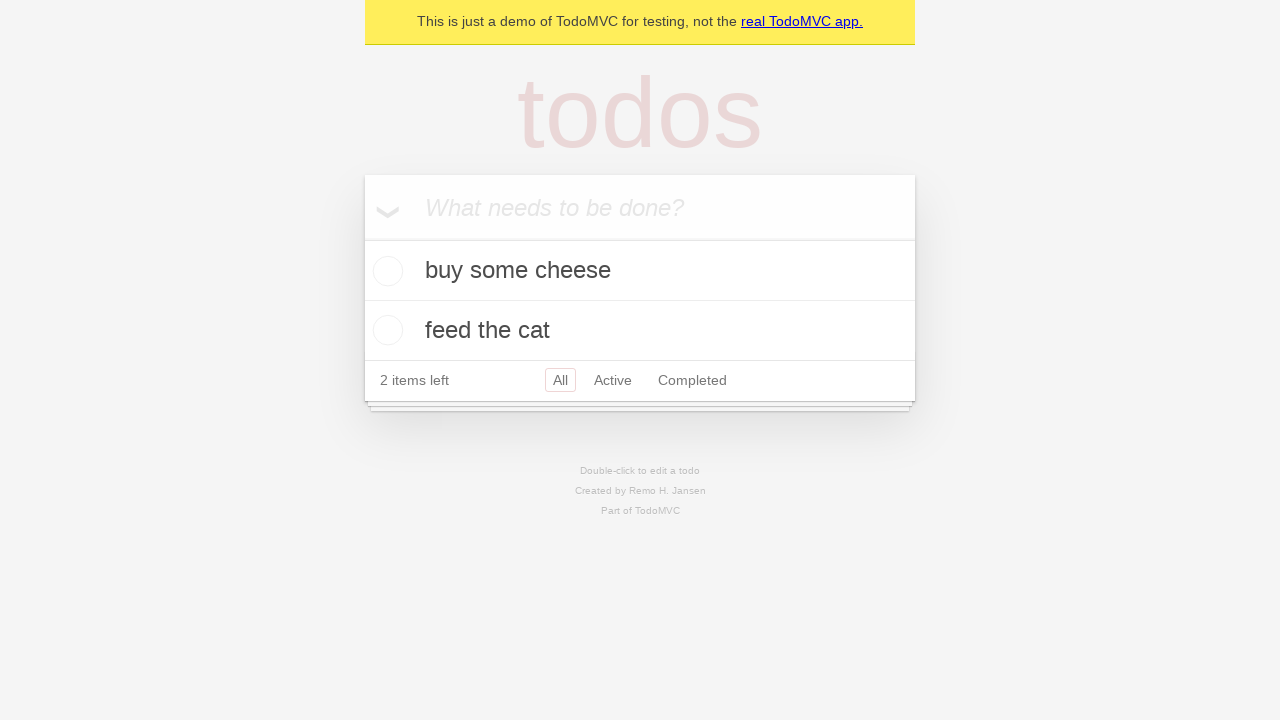

Filled new todo field with 'book a doctors appointment' on .new-todo
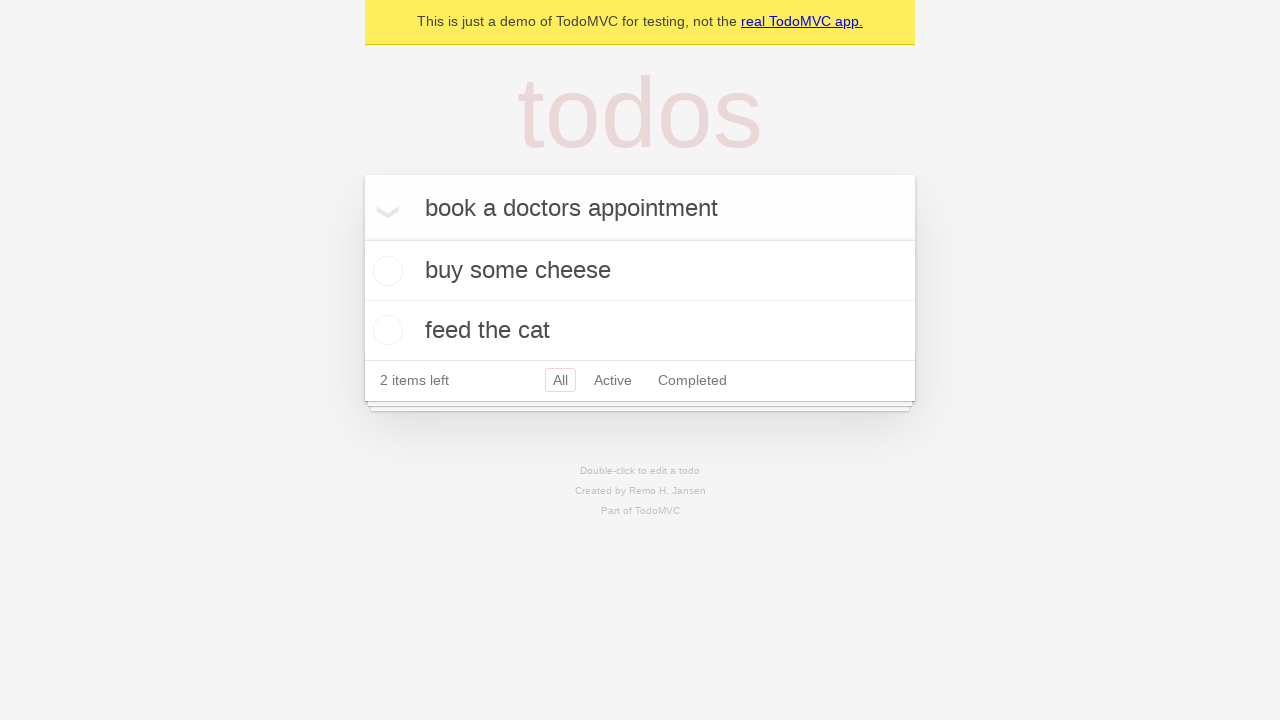

Pressed Enter to add third todo item on .new-todo
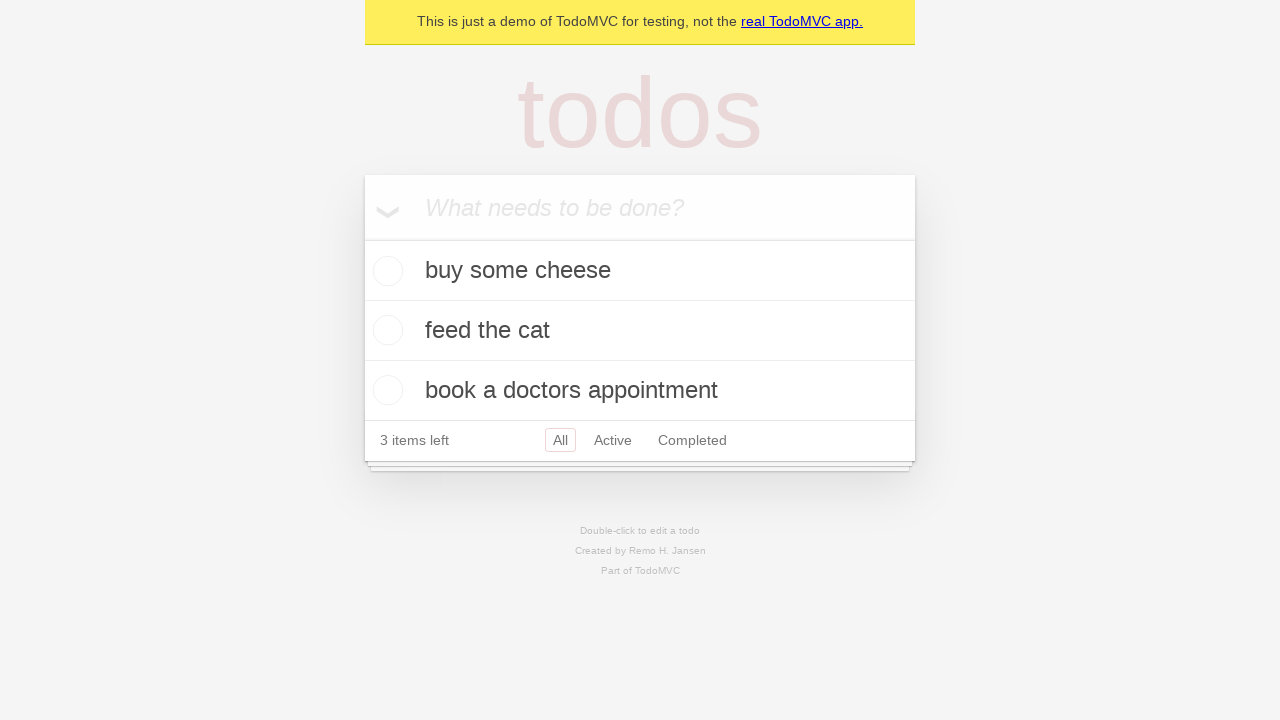

Waited for third todo item to appear in the list
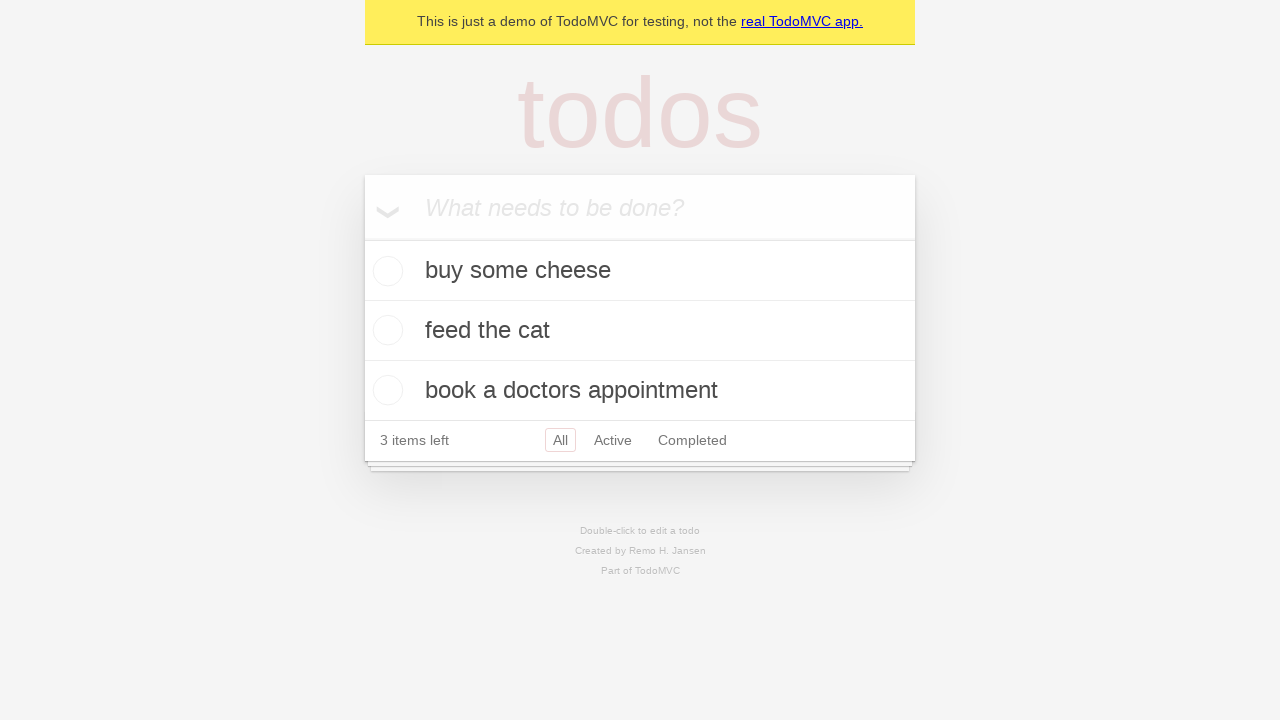

Waited for todo count element to appear
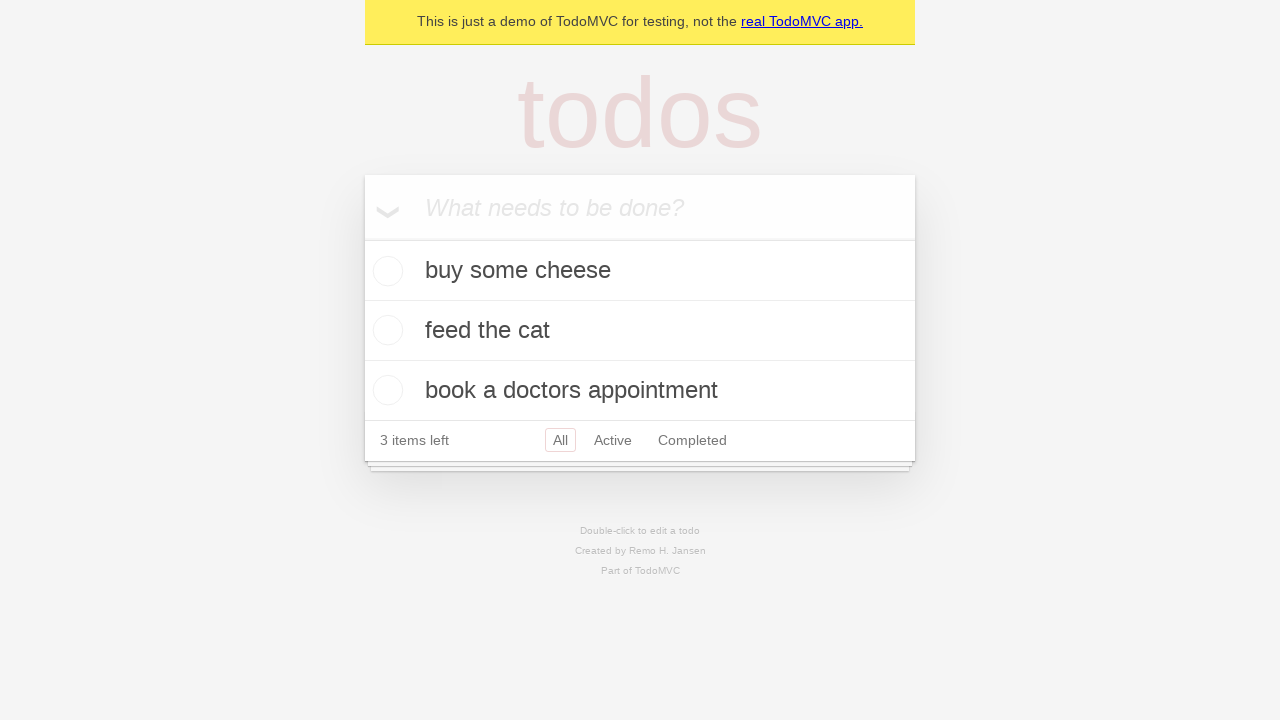

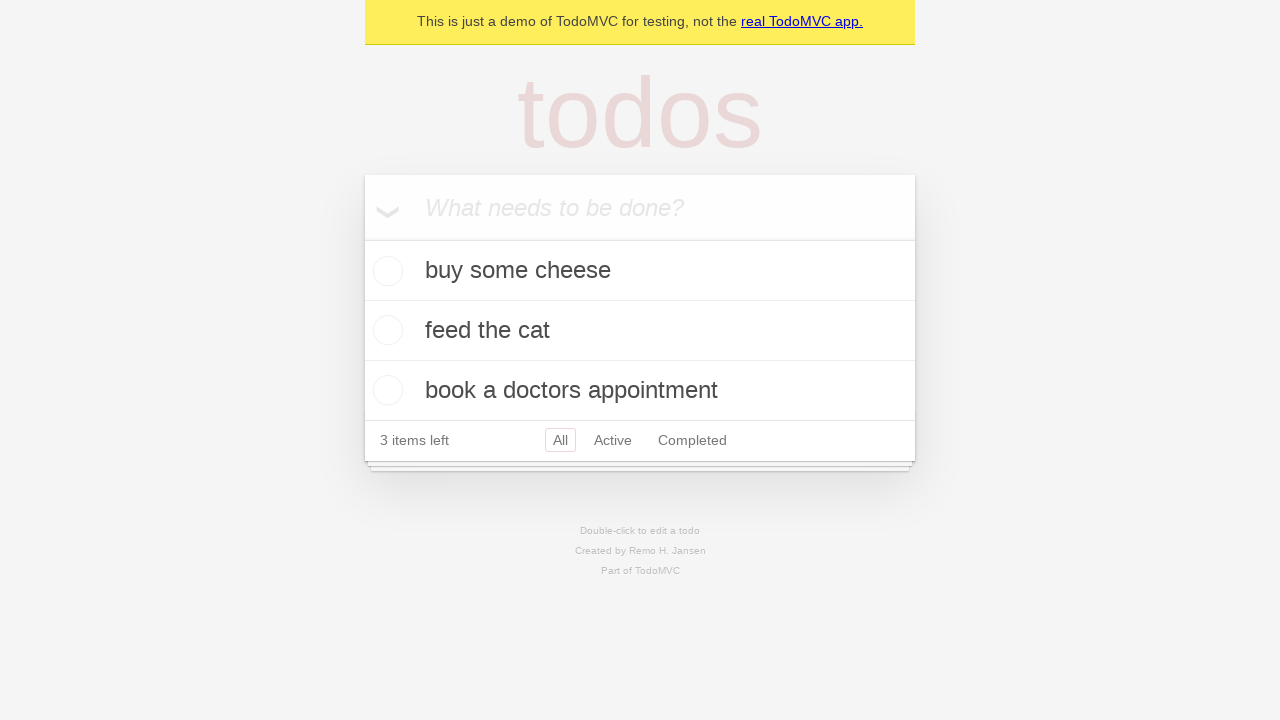